Tests drag and drop functionality by dragging an element to specific coordinates using offset

Starting URL: https://jqueryui.com/droppable/

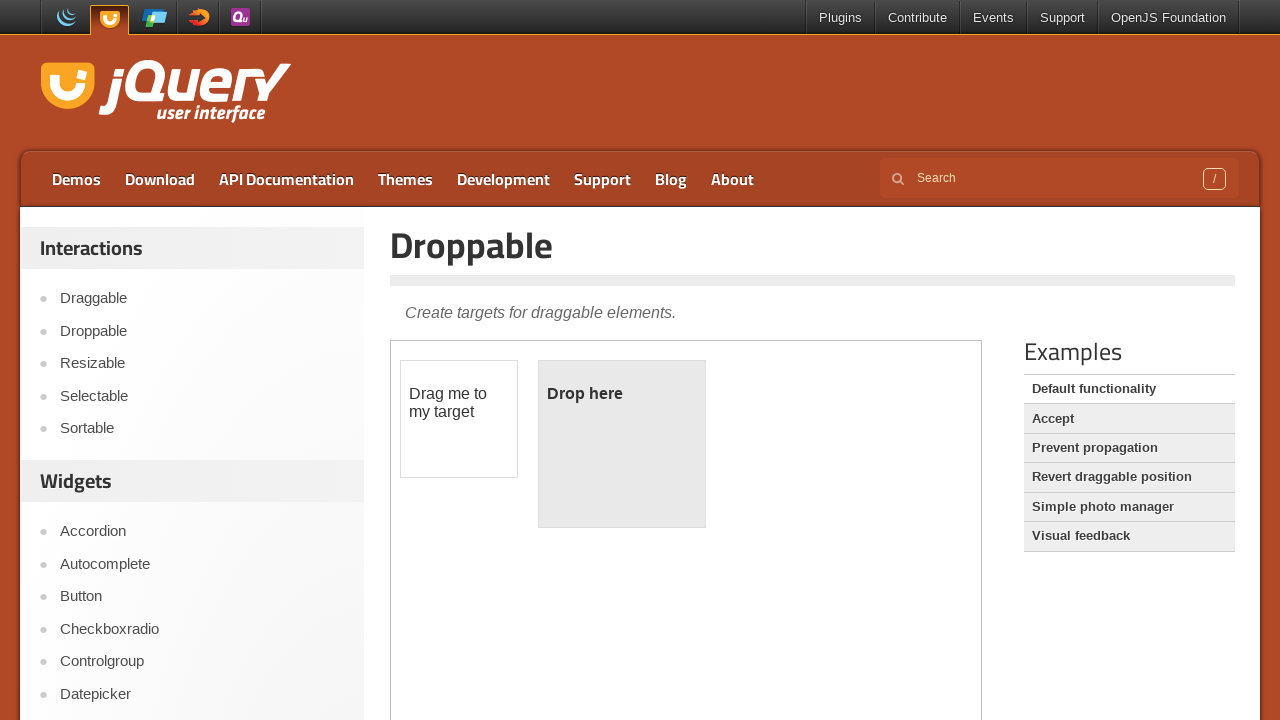

Navigated to jQuery UI droppable demo page
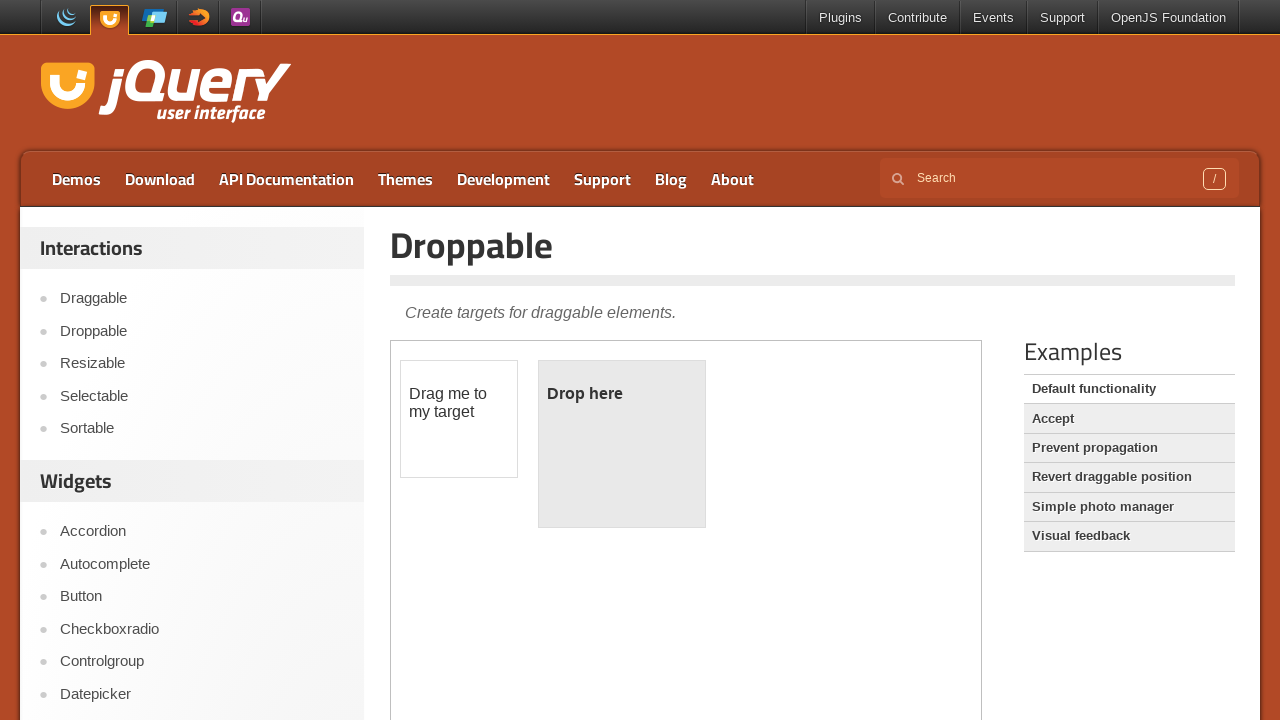

Located iframe containing draggable/droppable elements
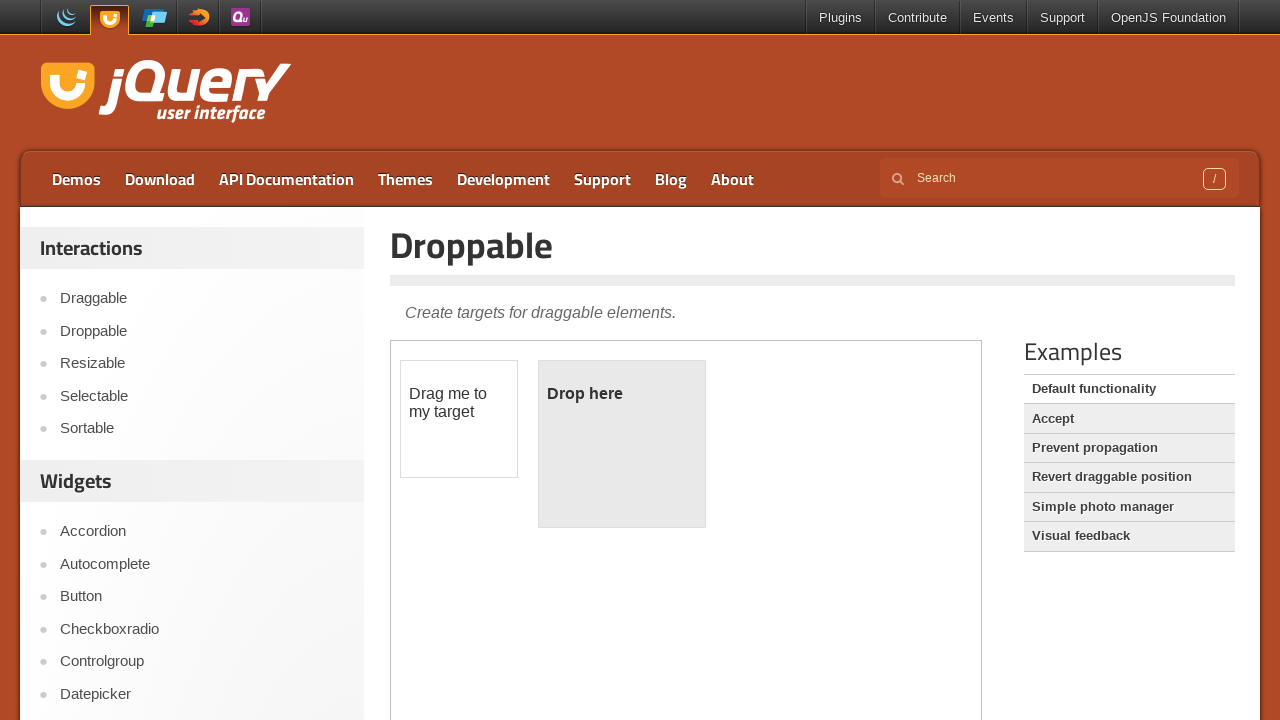

Located draggable element with ID 'draggable'
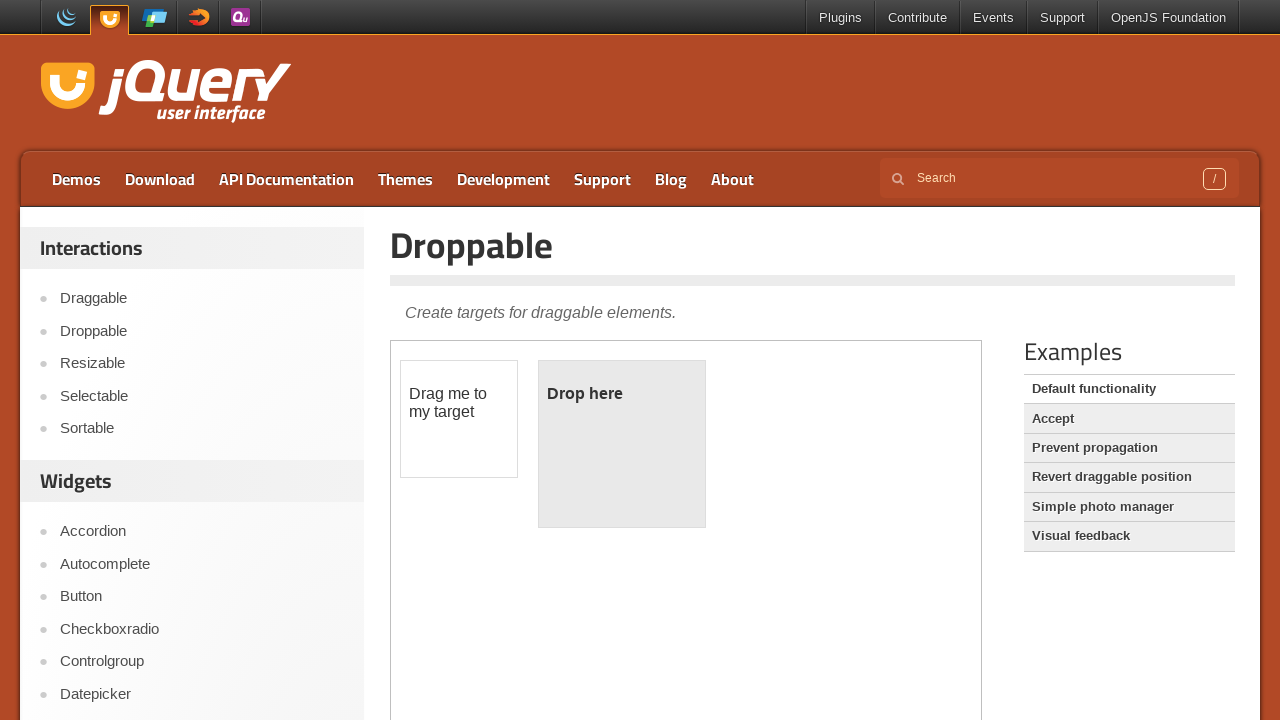

Retrieved bounding box of draggable element
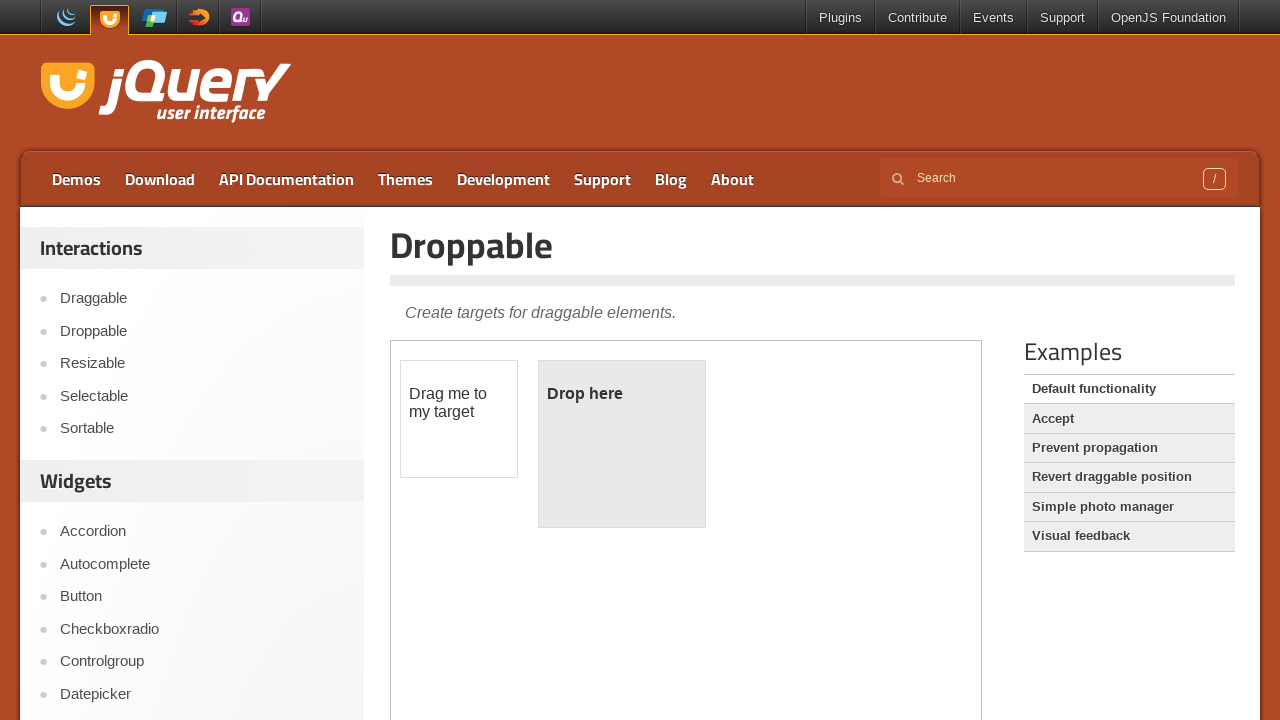

Moved mouse to center of draggable element at (459, 419)
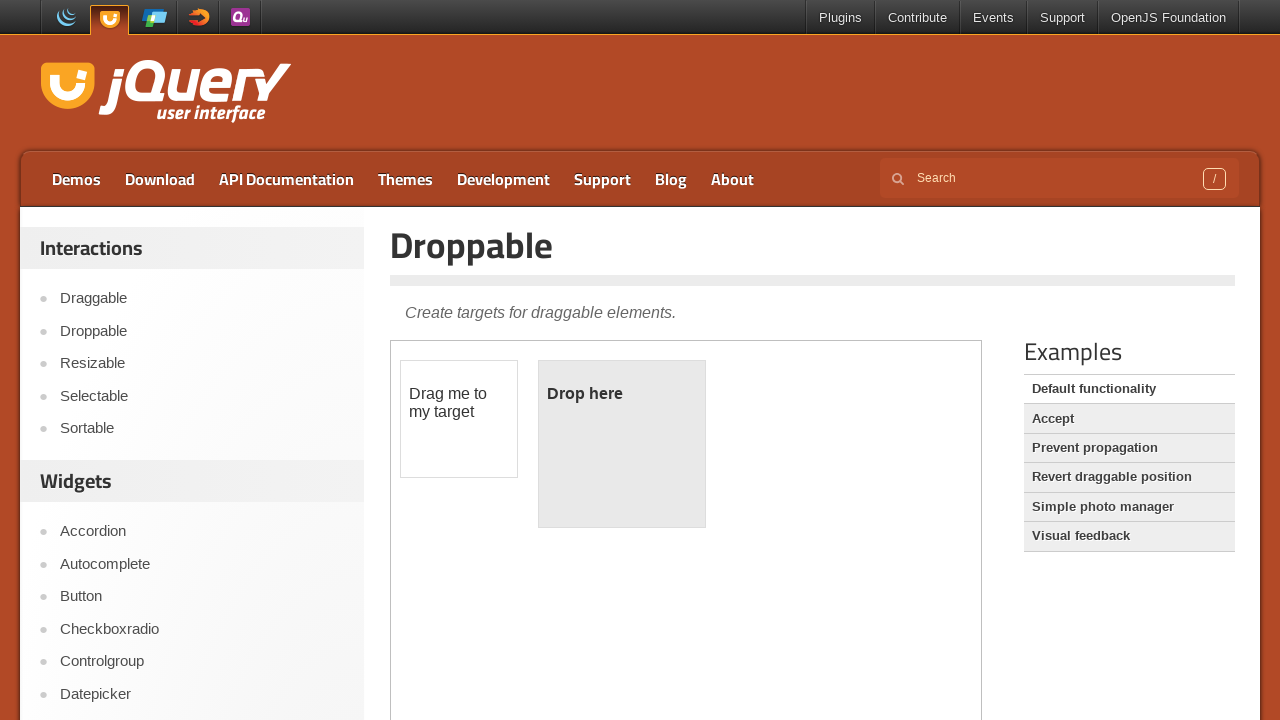

Pressed mouse button down to start drag at (459, 419)
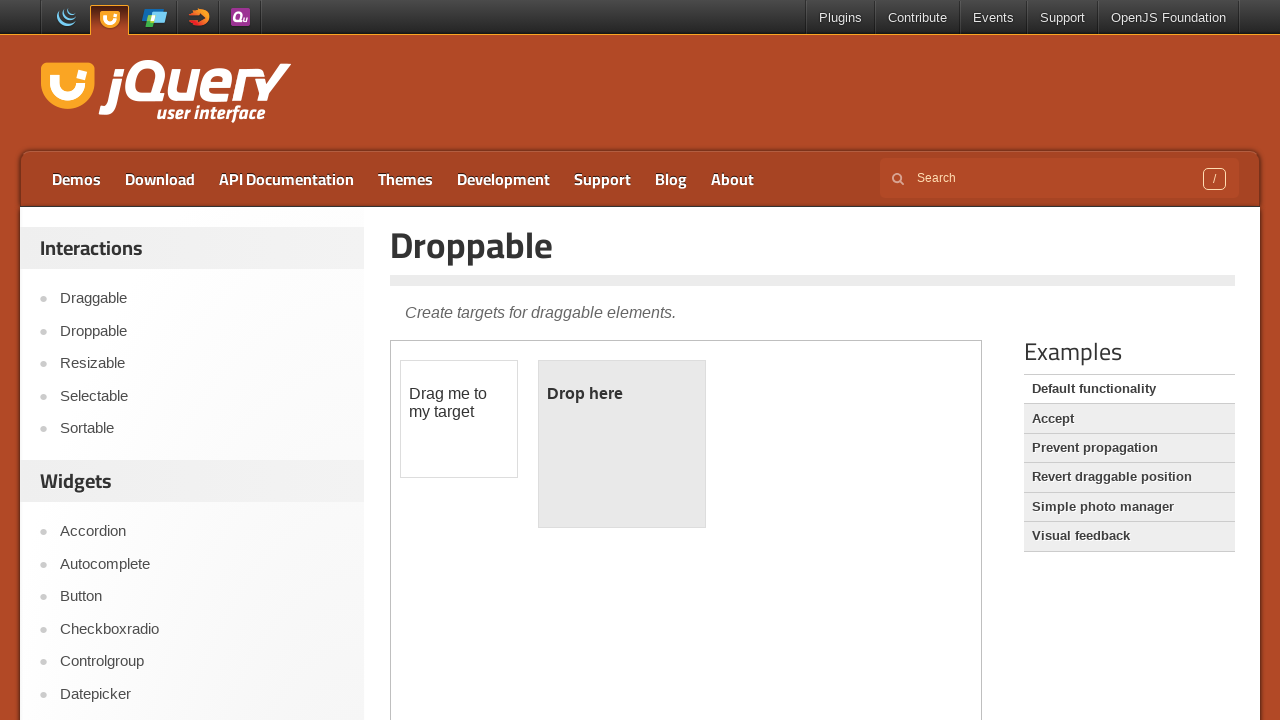

Dragged element to target coordinates (offset +150x, +28y) at (609, 447)
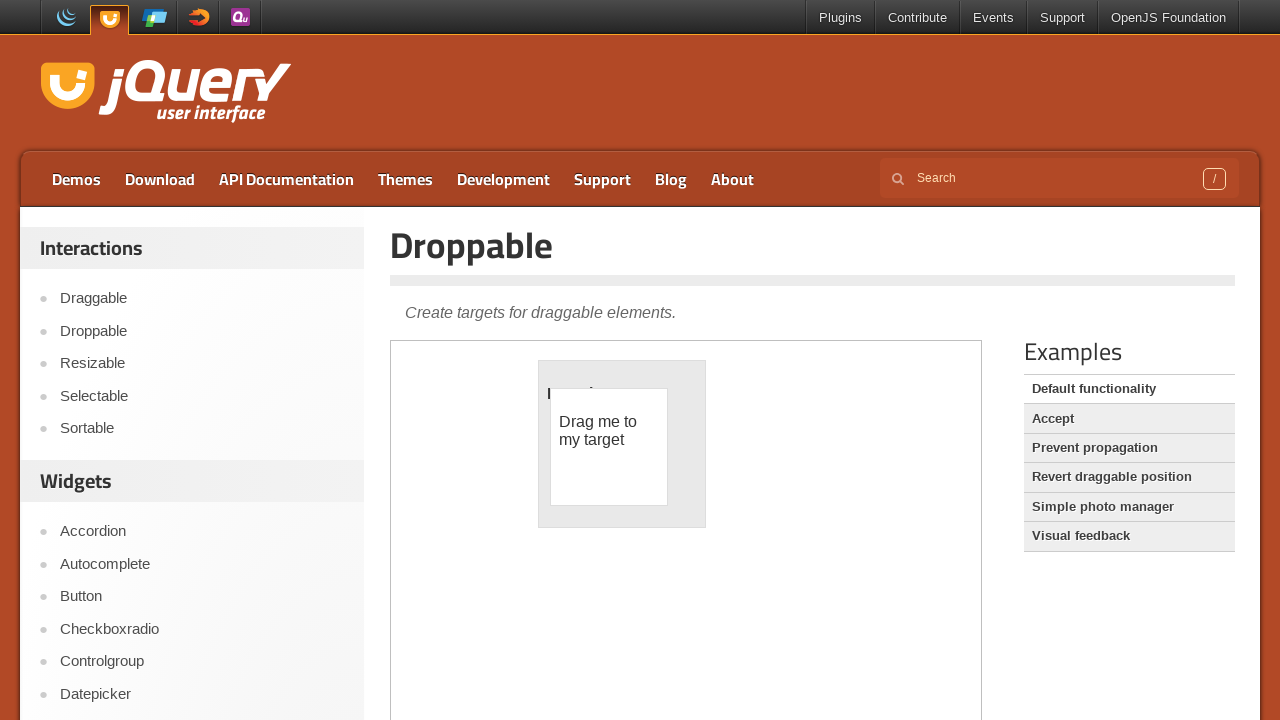

Released mouse button to complete drag and drop at (609, 447)
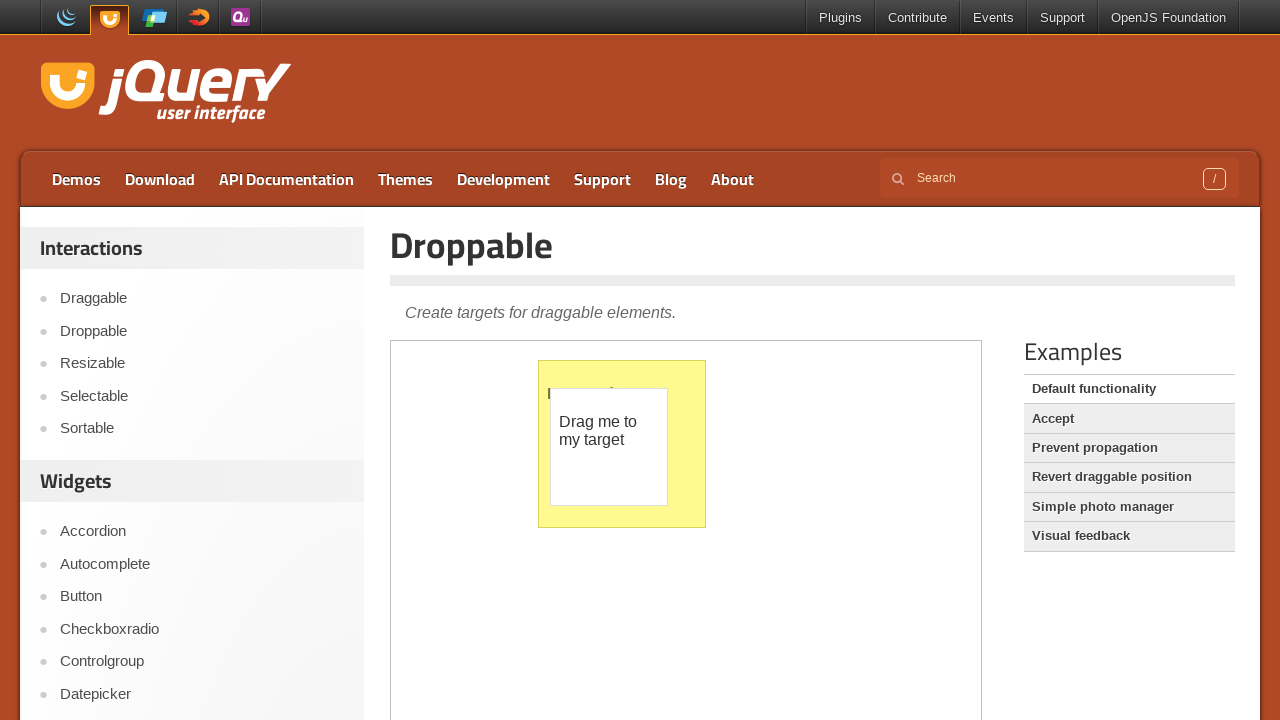

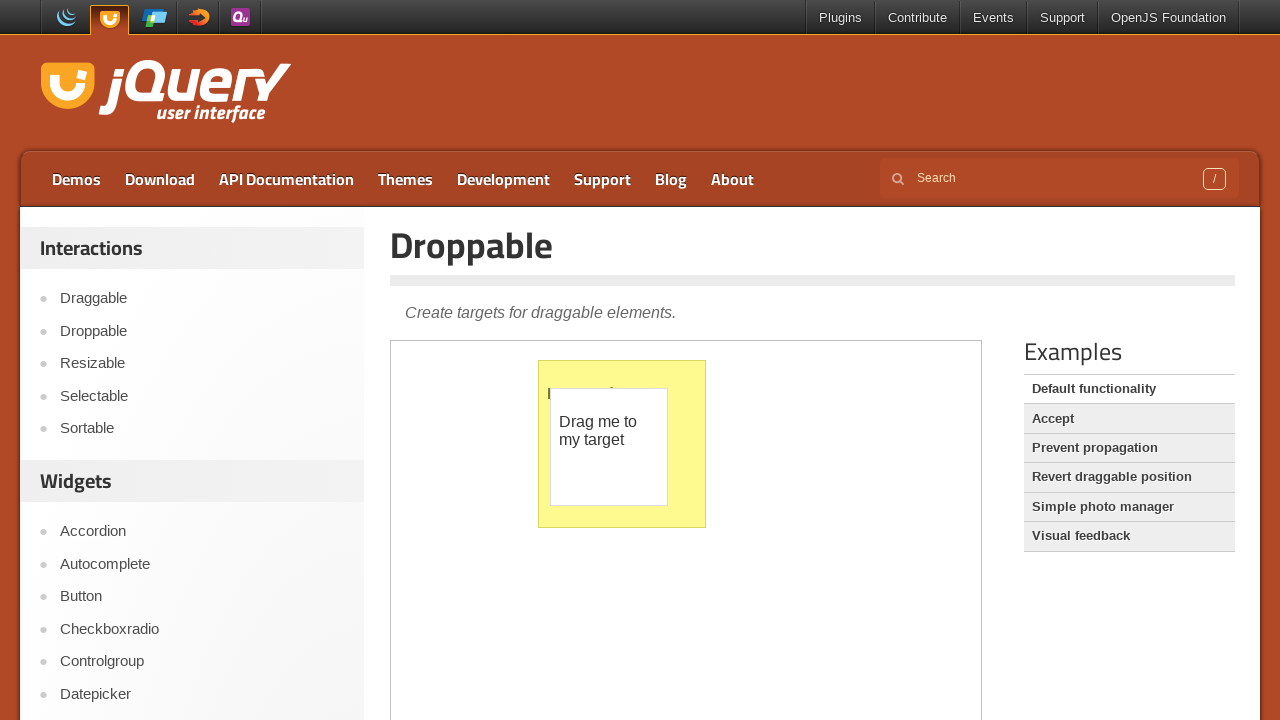